Tests checkbox selection functionality by clicking a checkbox and verifying its selection state changes

Starting URL: https://www.hyrtutorials.com/p/basic-controls.html

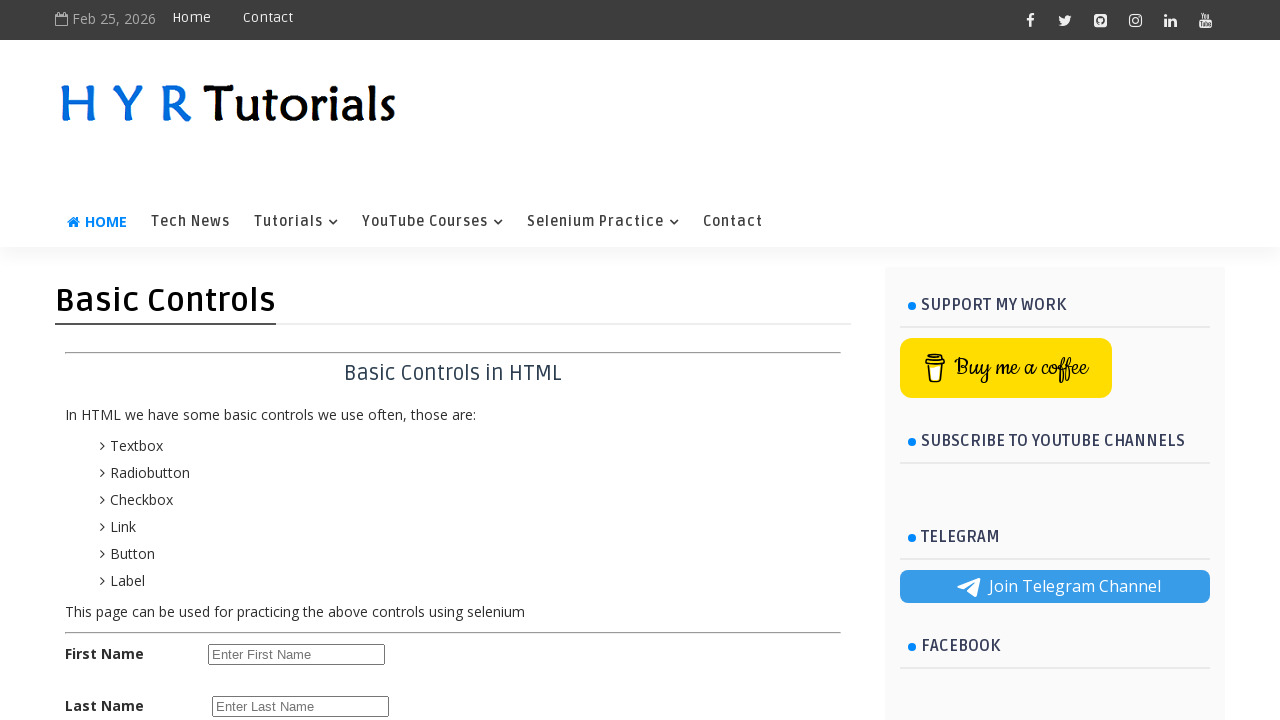

Clicked Hindi checkbox to toggle its state at (298, 360) on #hindichbx
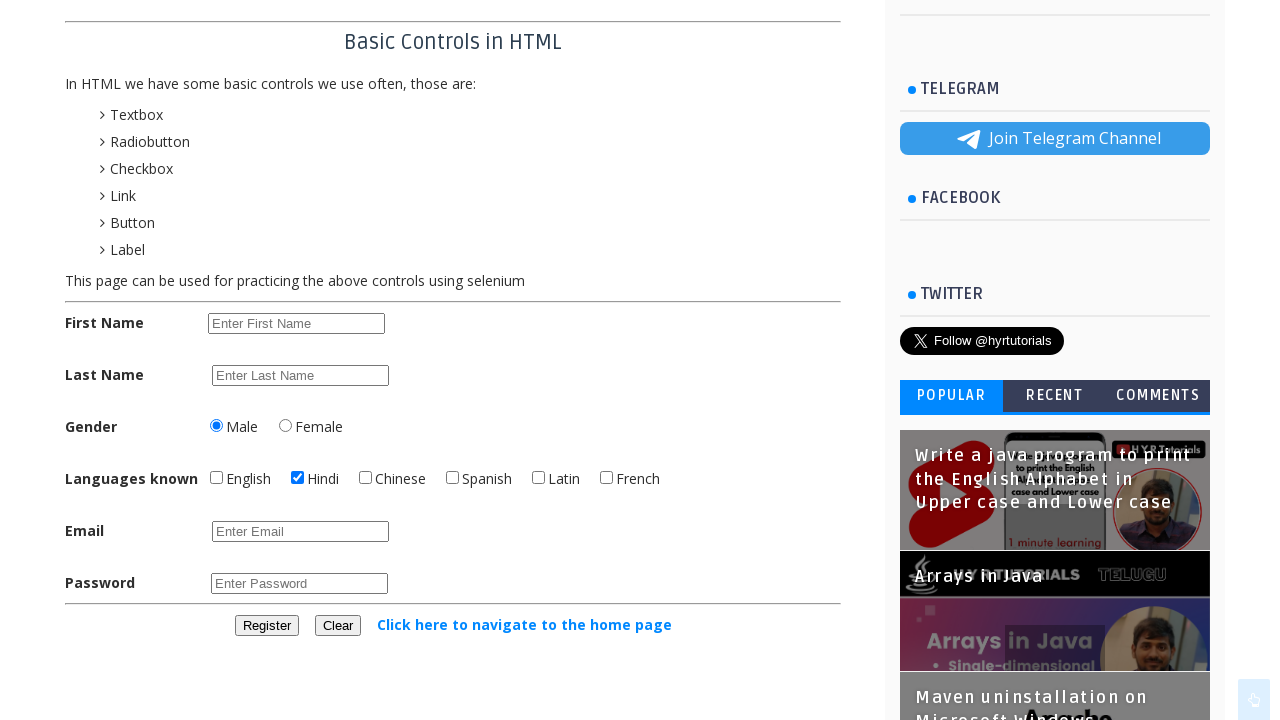

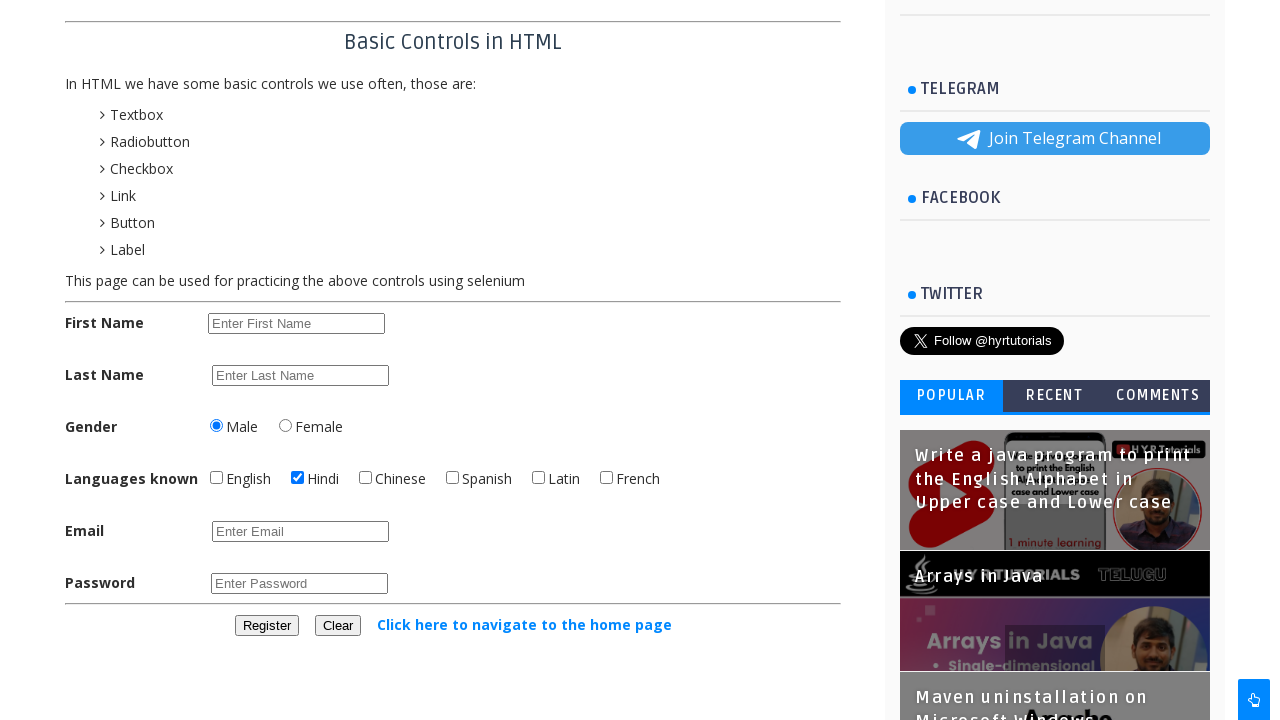